Tests that browser back button correctly navigates through filter history

Starting URL: https://demo.playwright.dev/todomvc

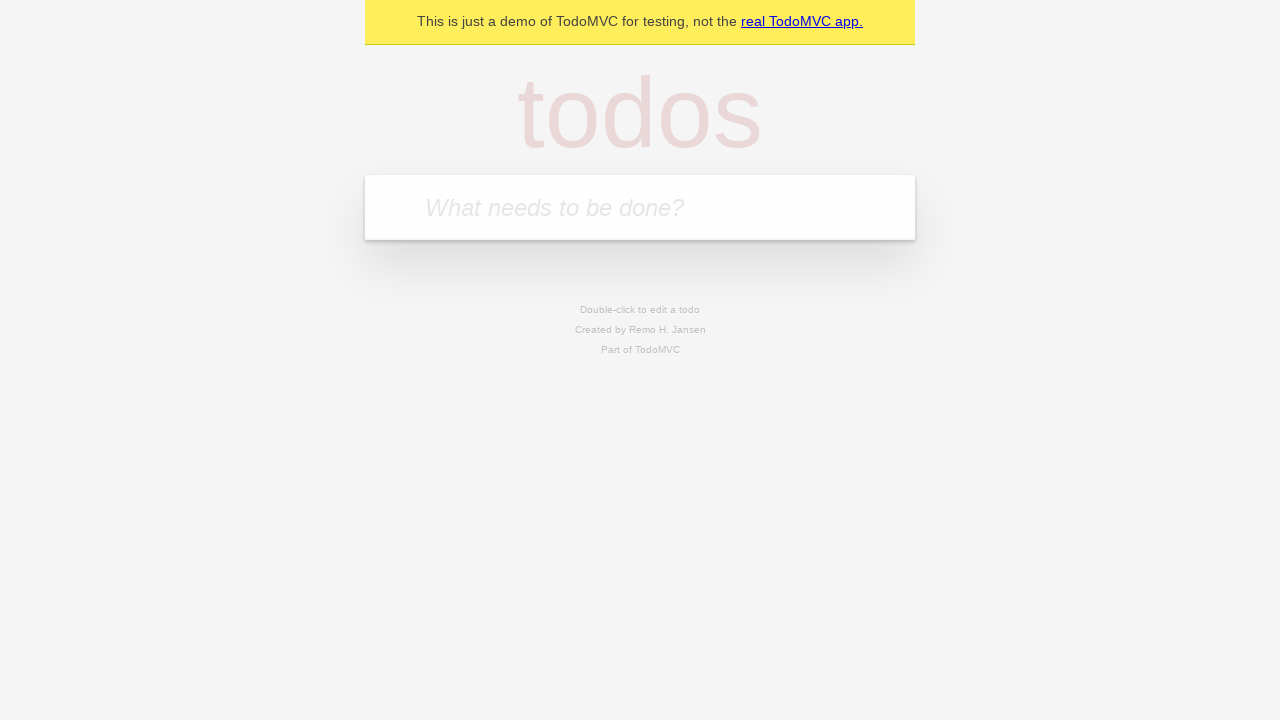

Filled todo input with 'buy some cheese' on internal:attr=[placeholder="What needs to be done?"i]
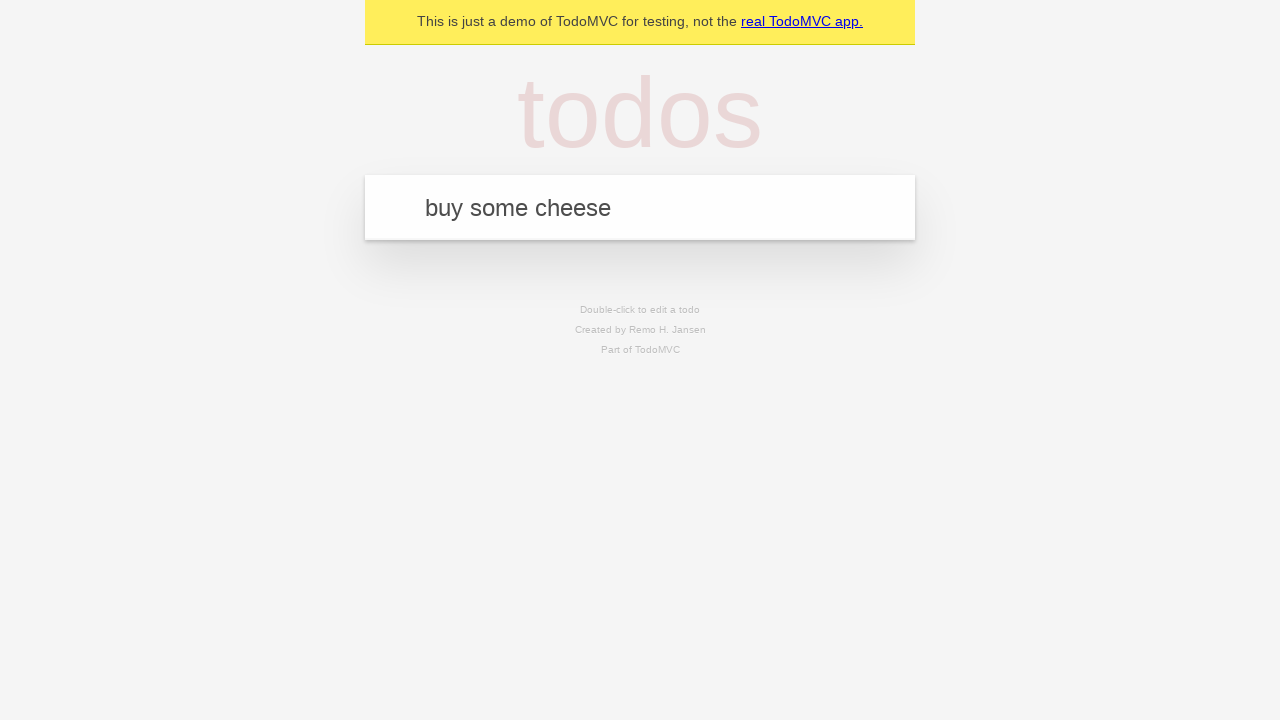

Pressed Enter to create todo 'buy some cheese' on internal:attr=[placeholder="What needs to be done?"i]
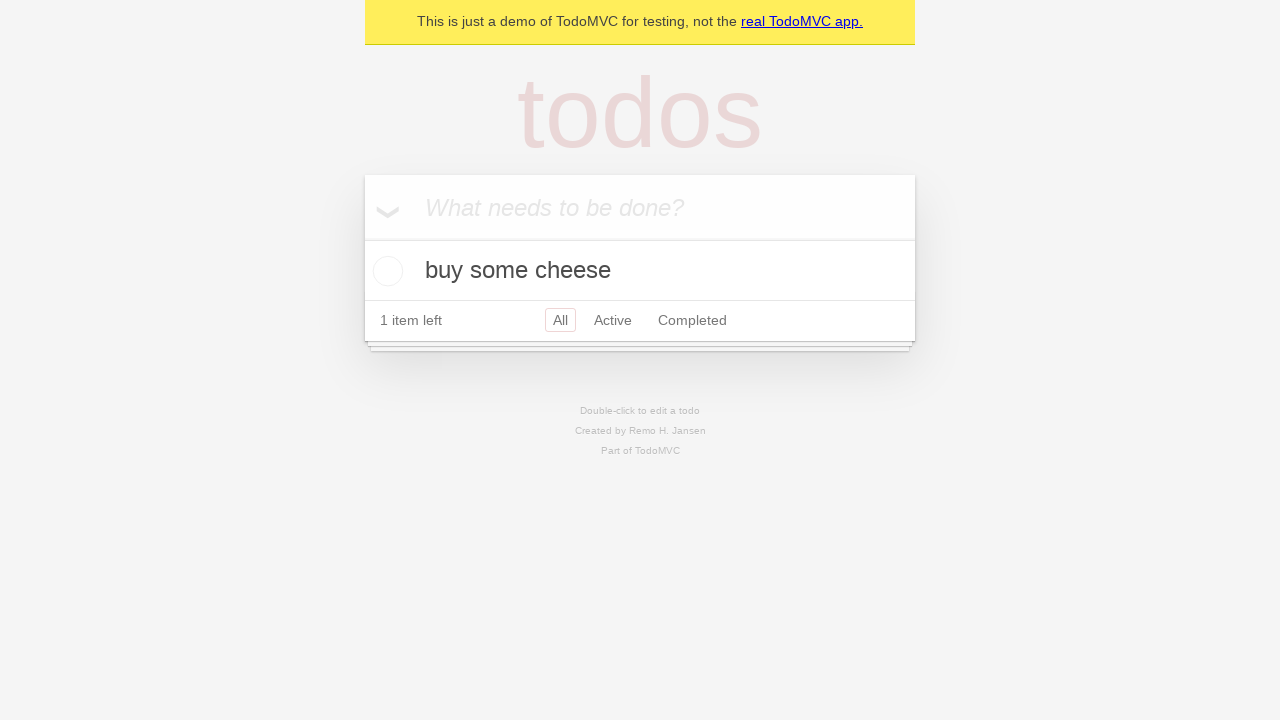

Filled todo input with 'feed the cat' on internal:attr=[placeholder="What needs to be done?"i]
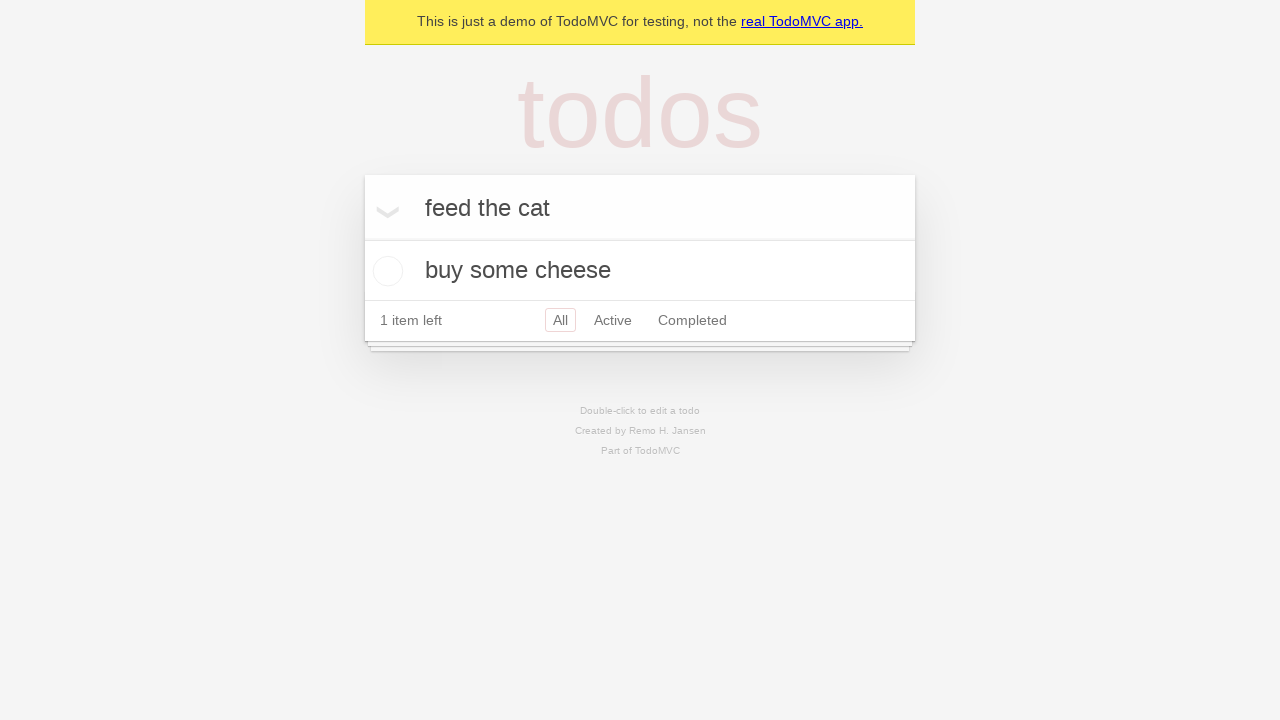

Pressed Enter to create todo 'feed the cat' on internal:attr=[placeholder="What needs to be done?"i]
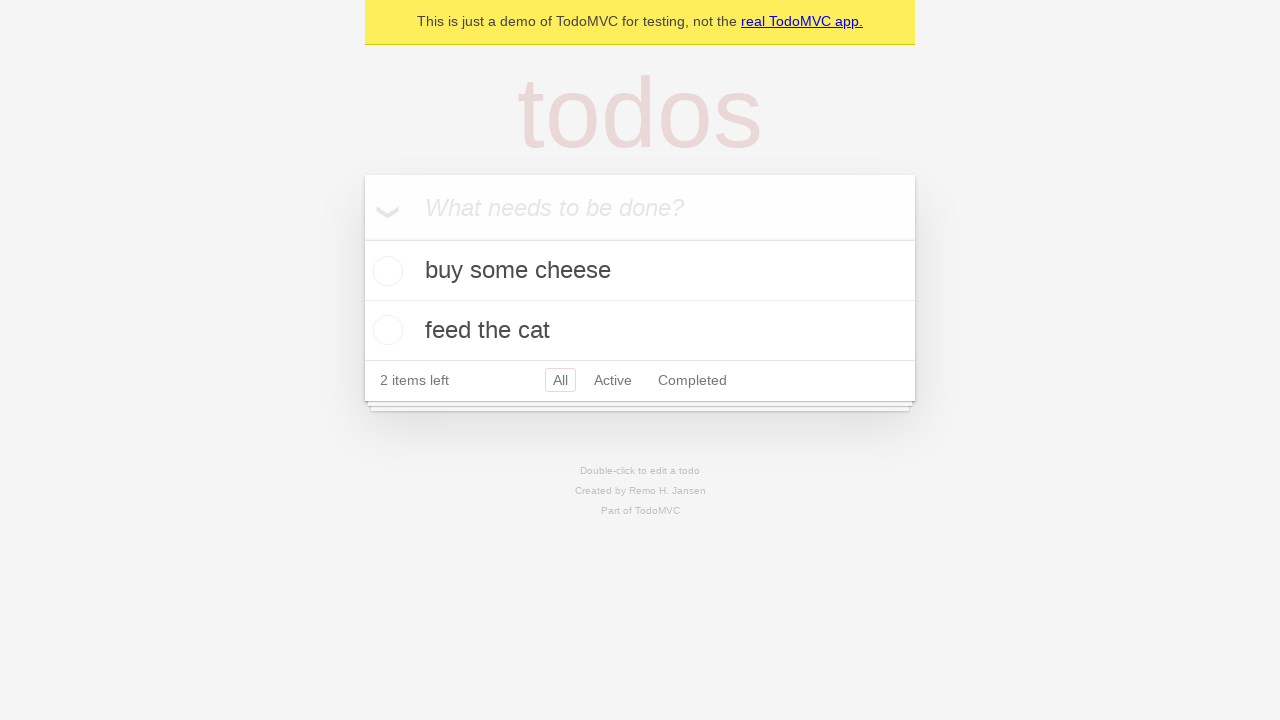

Filled todo input with 'book a doctors appointment' on internal:attr=[placeholder="What needs to be done?"i]
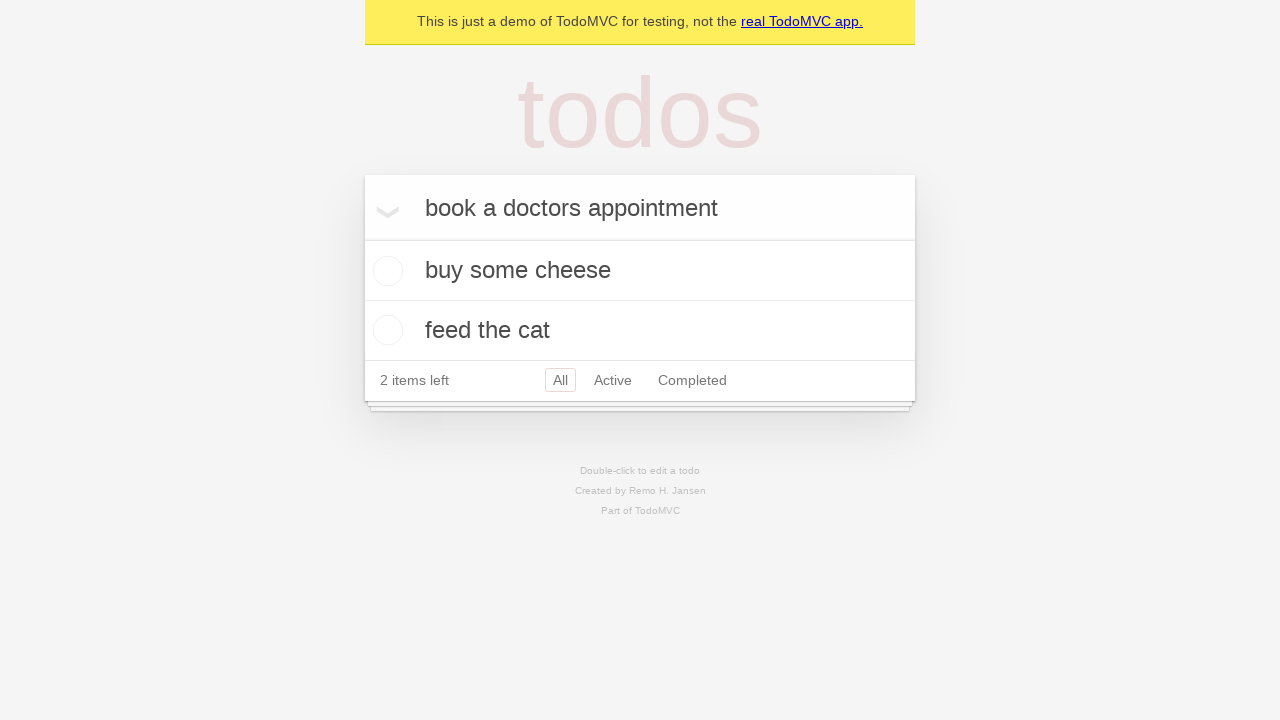

Pressed Enter to create todo 'book a doctors appointment' on internal:attr=[placeholder="What needs to be done?"i]
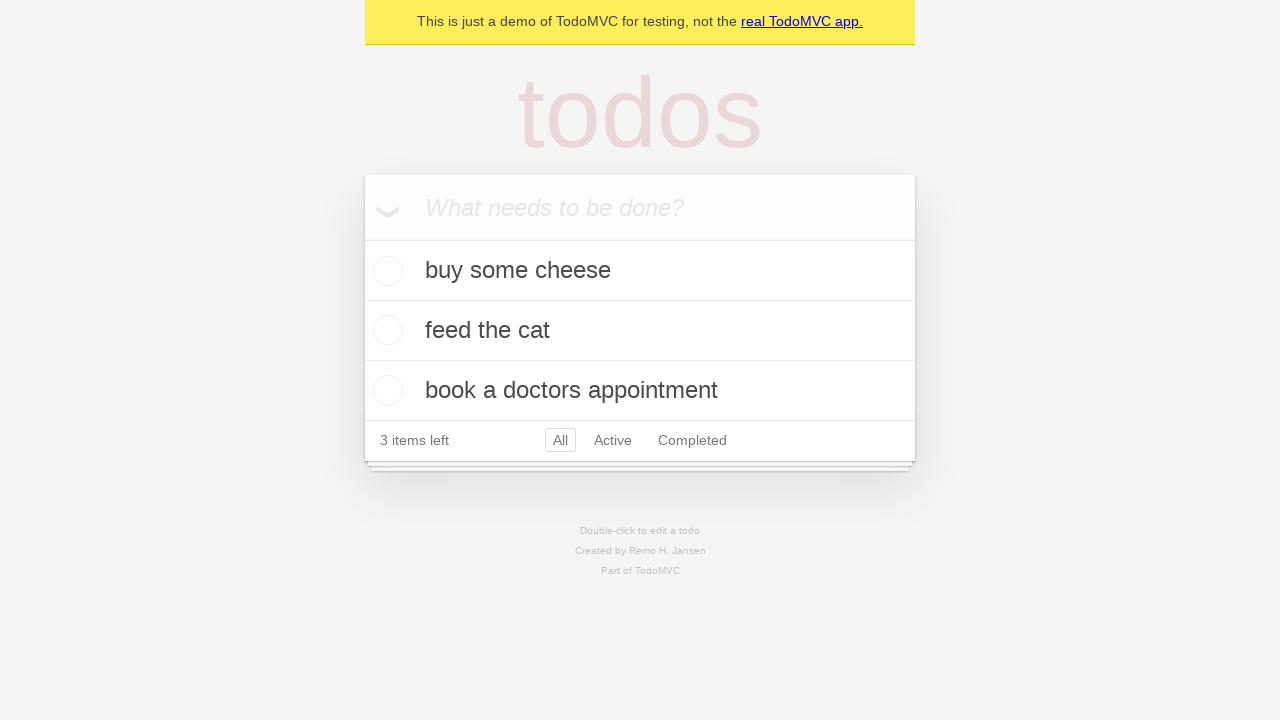

Checked the second todo item at (385, 330) on internal:testid=[data-testid="todo-item"s] >> nth=1 >> internal:role=checkbox
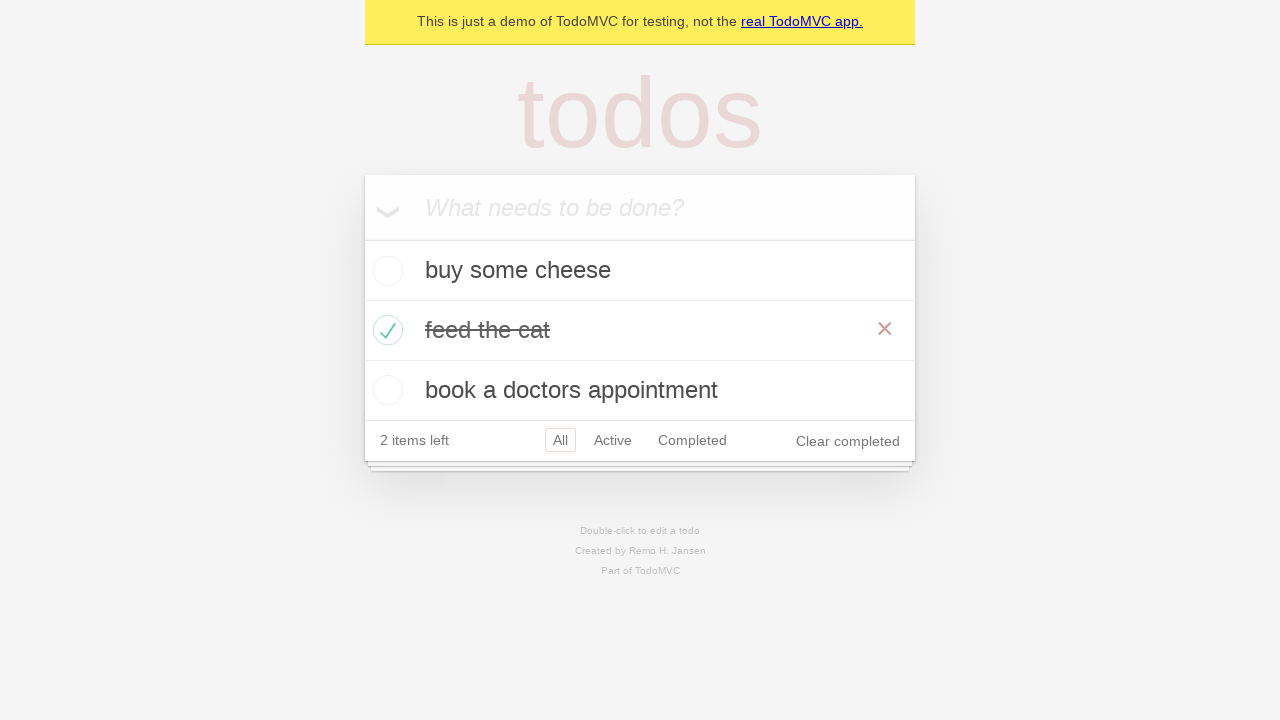

Clicked 'All' filter link at (560, 440) on internal:role=link[name="All"i]
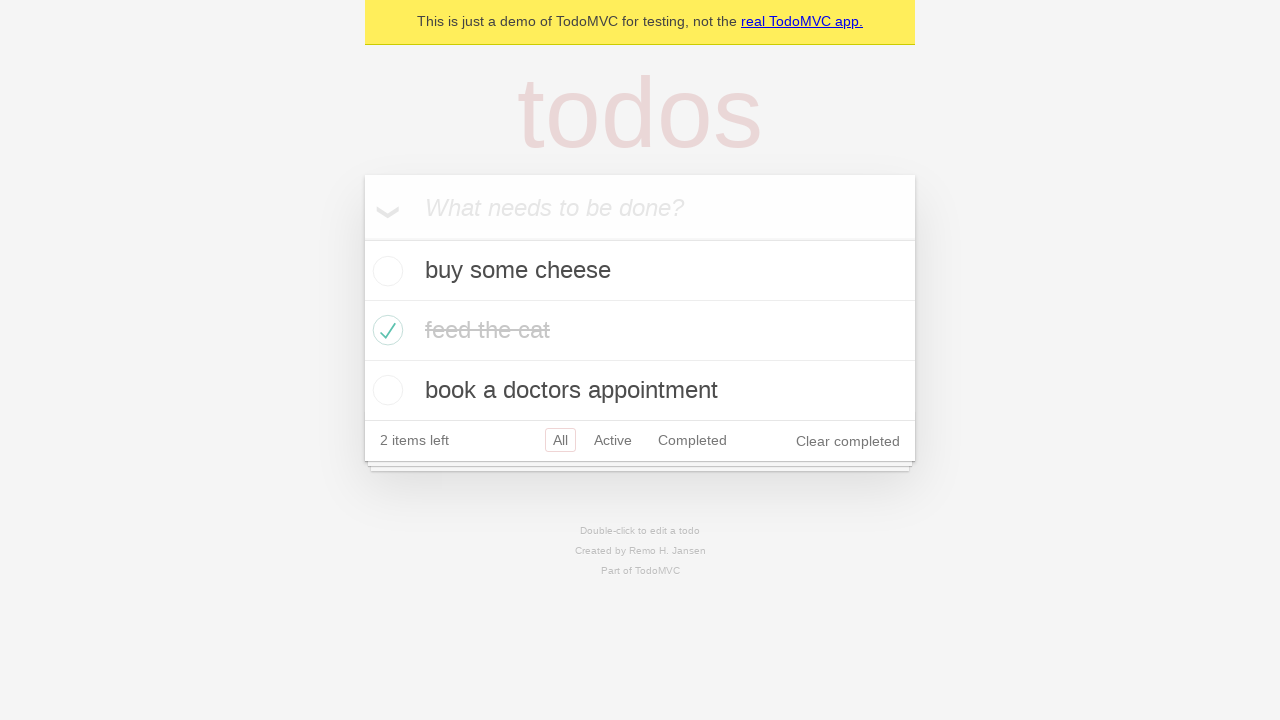

Verified all 3 todo items are displayed
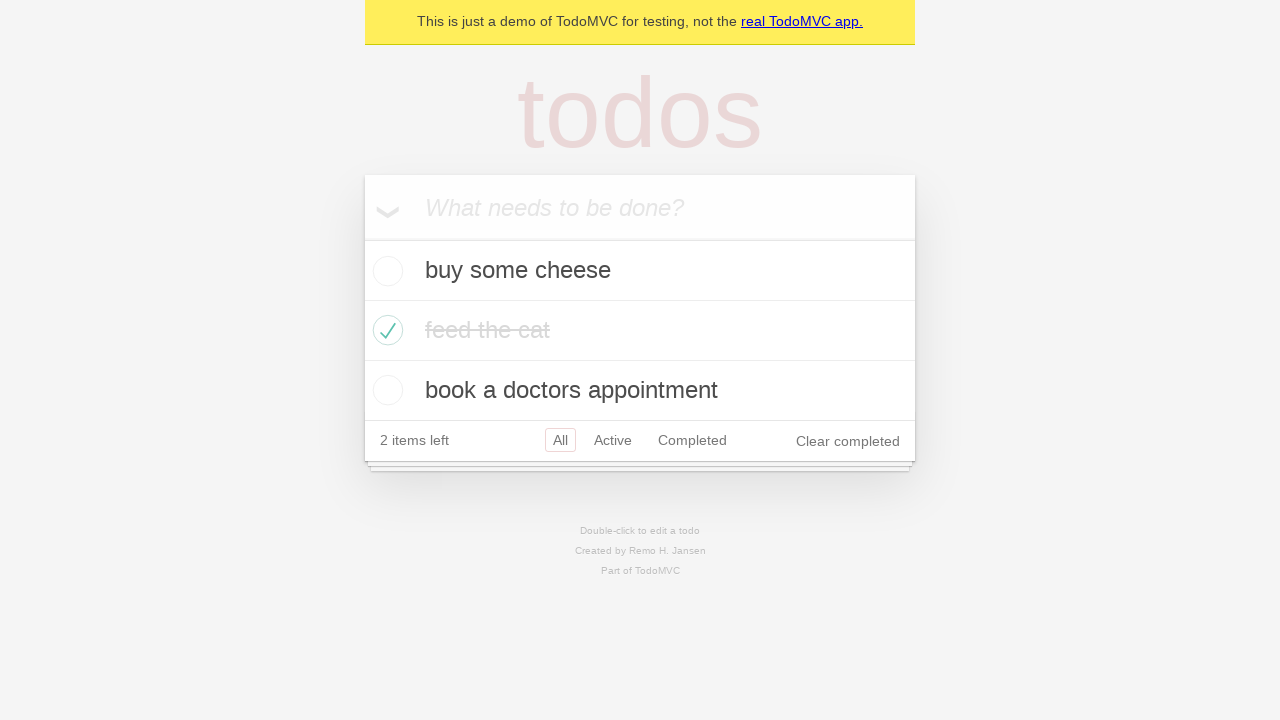

Clicked 'Active' filter link at (613, 440) on internal:role=link[name="Active"i]
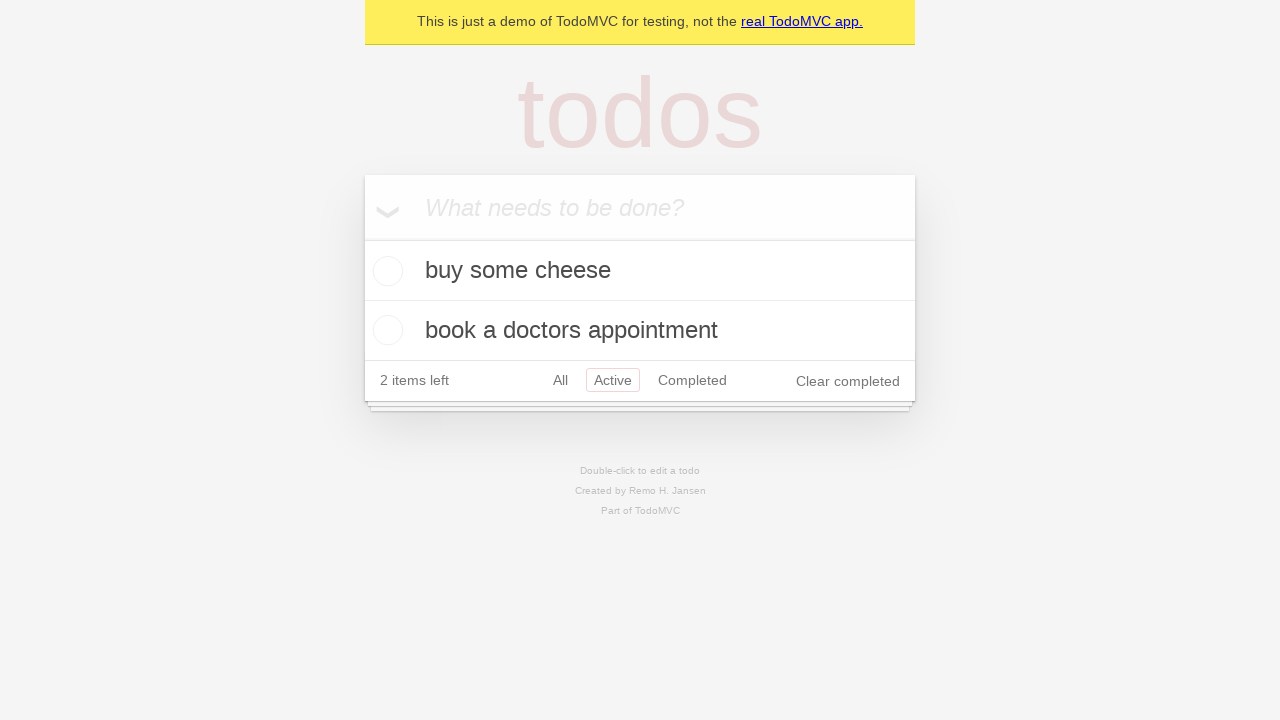

Clicked 'Completed' filter link at (692, 380) on internal:role=link[name="Completed"i]
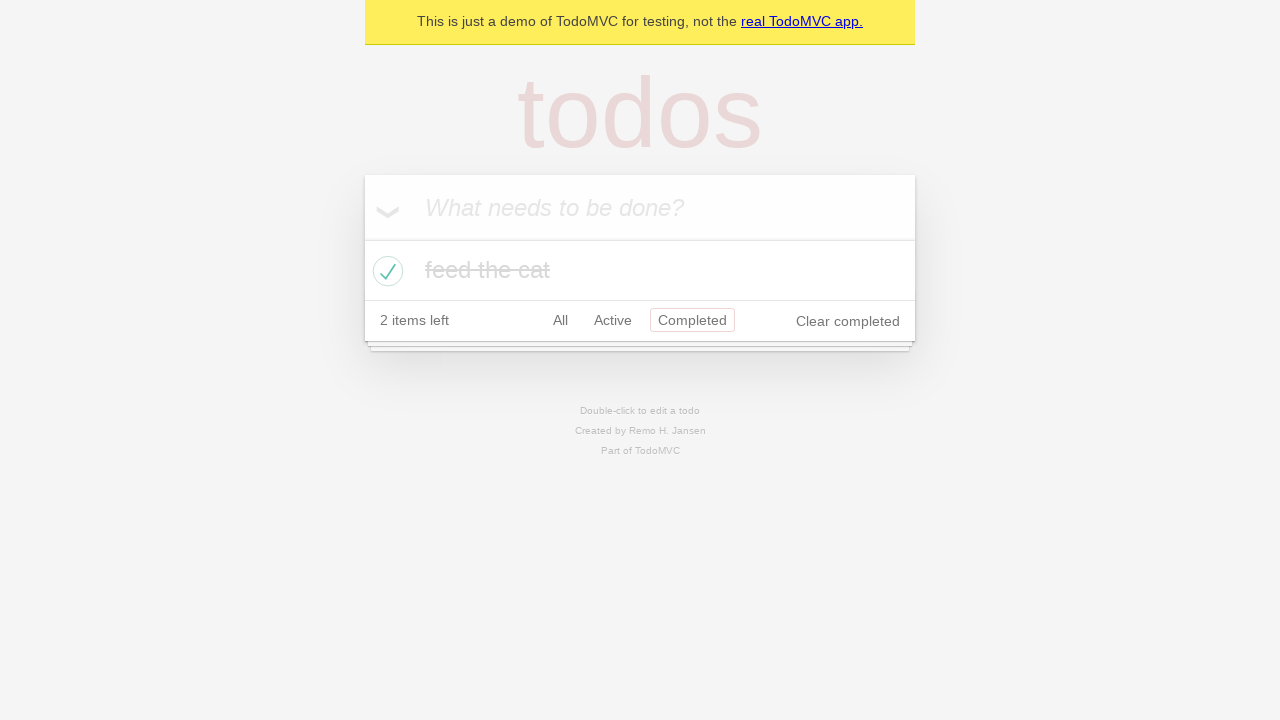

Verified 1 completed todo item is displayed
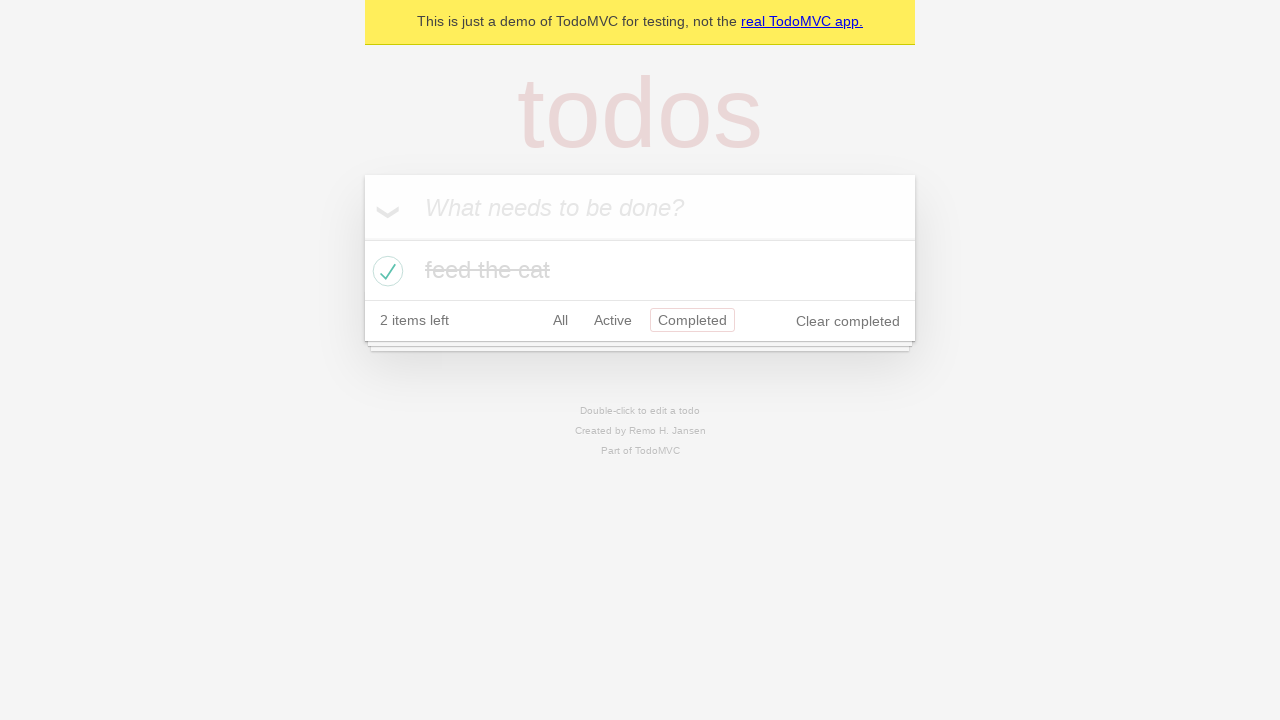

Navigated back using browser back button to 'Active' filter
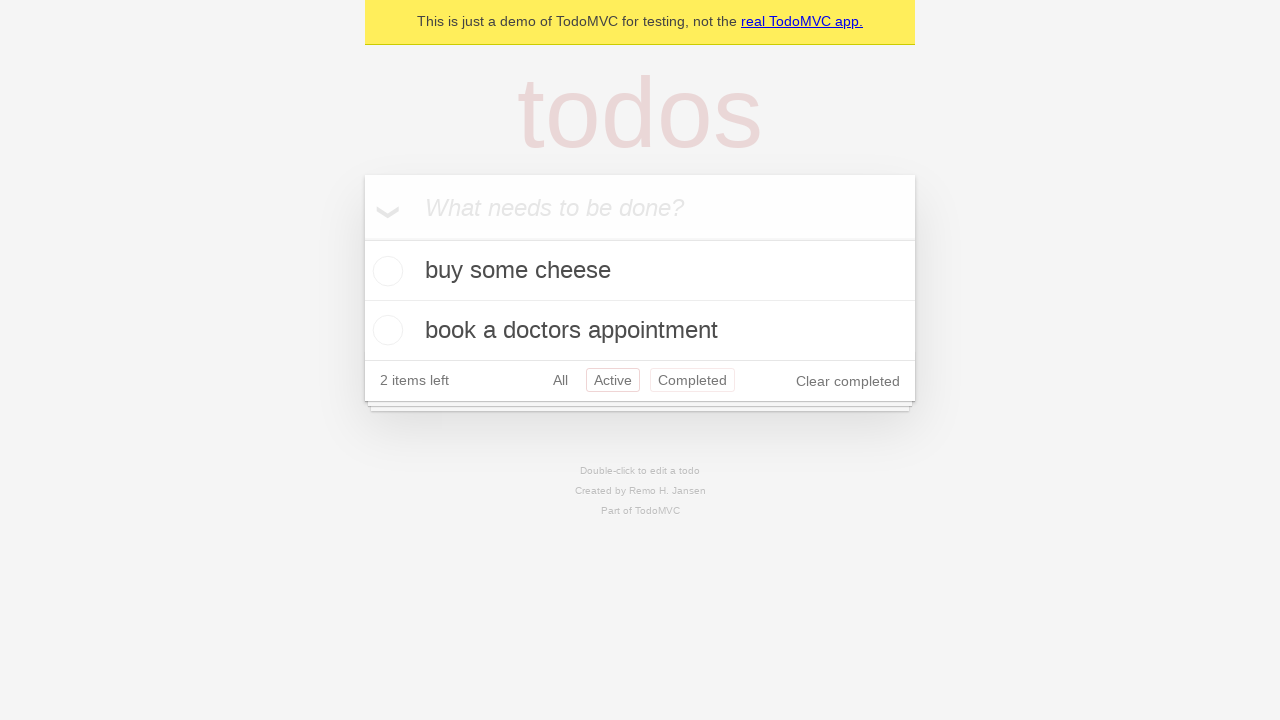

Verified 2 active todo items are displayed
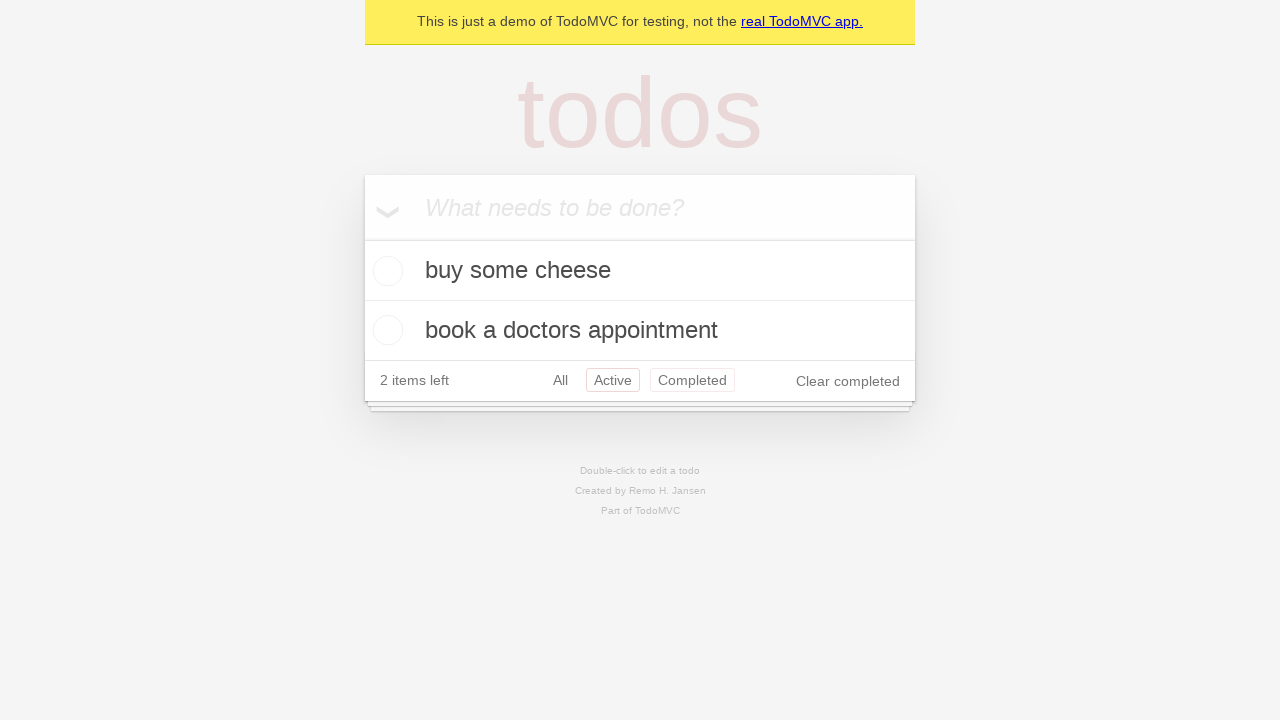

Navigated back using browser back button to 'All' filter
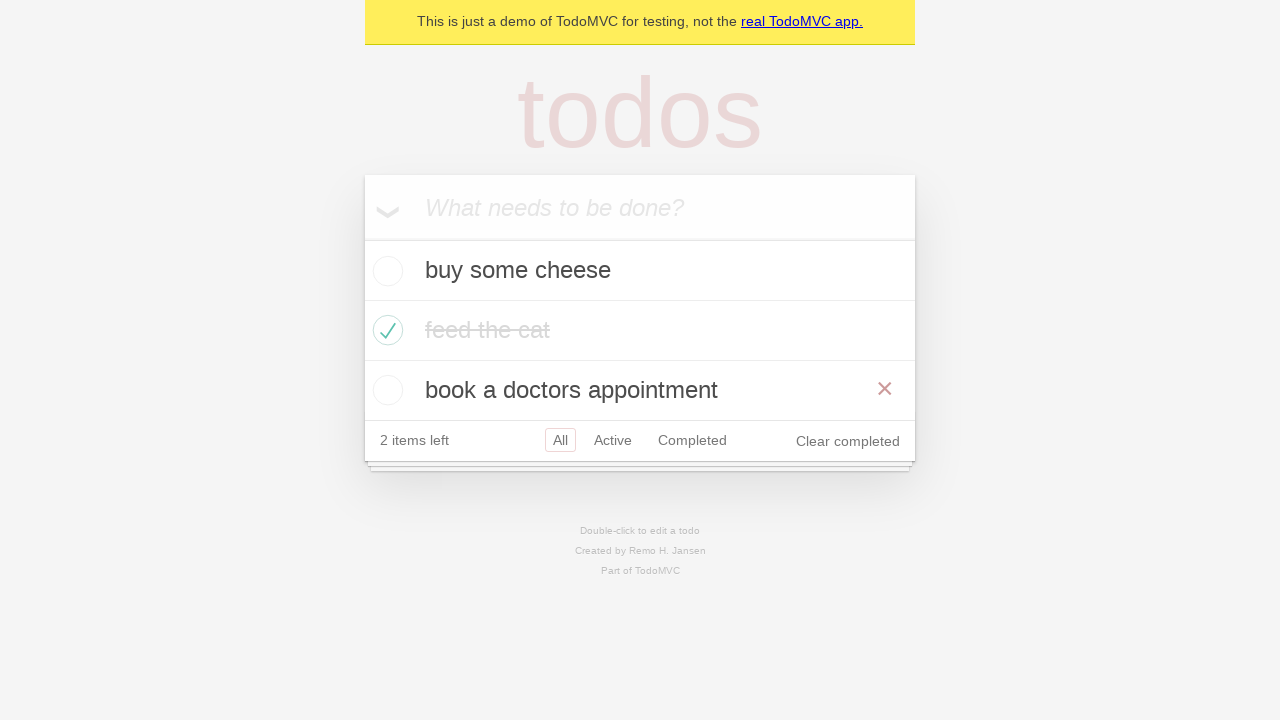

Verified all 3 todo items are displayed after back navigation
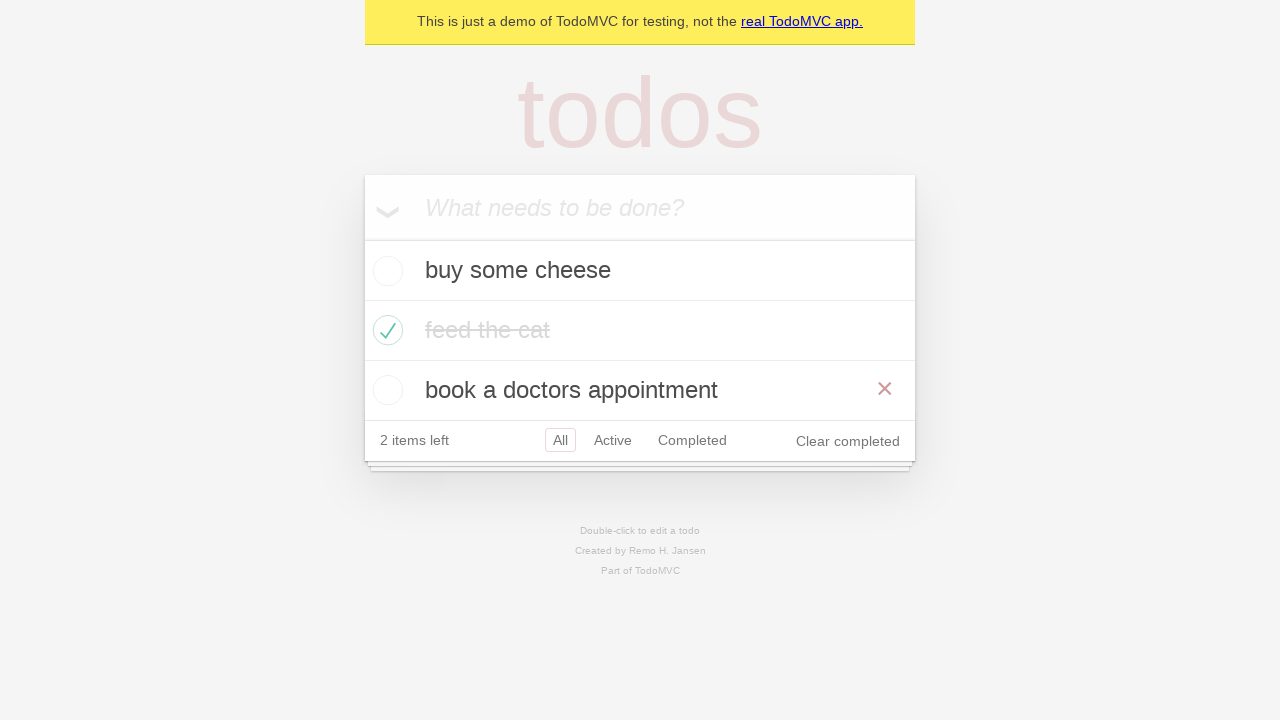

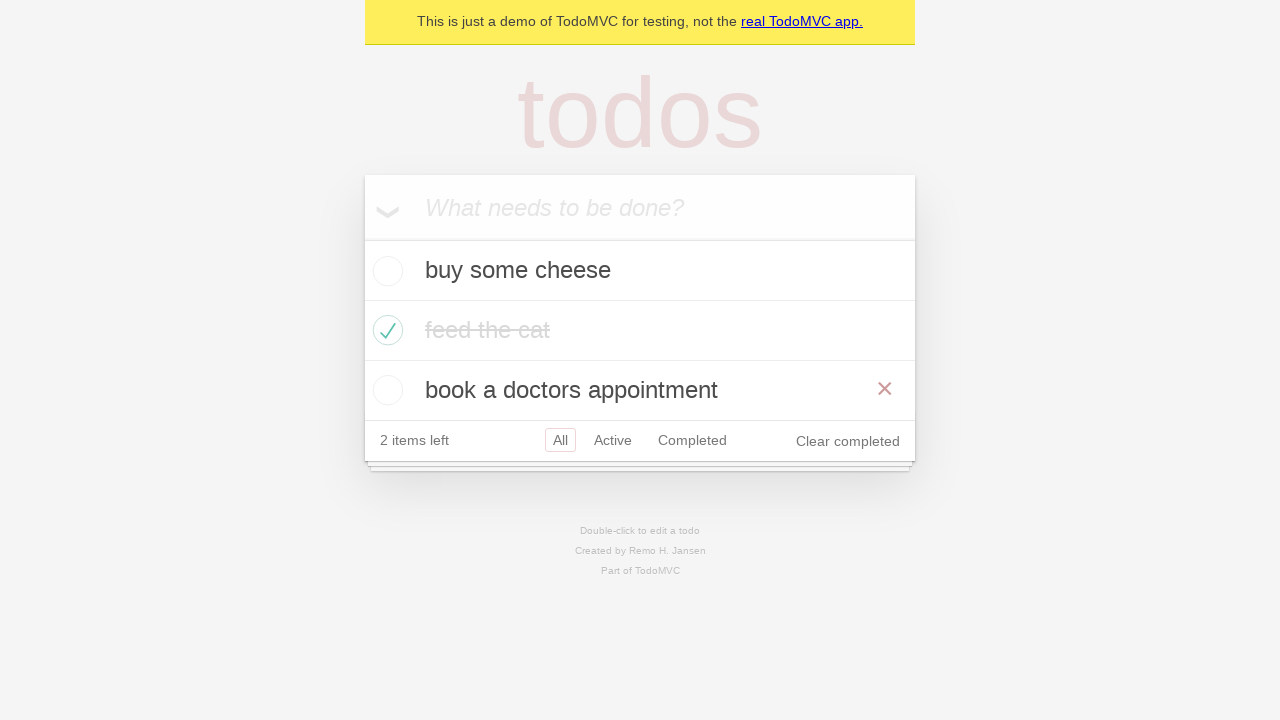